Verifies that the login page header displays the expected text "Log in to ZeroBank" by navigating to the Zero Bank login page and checking the header element.

Starting URL: http://zero.webappsecurity.com/login.html

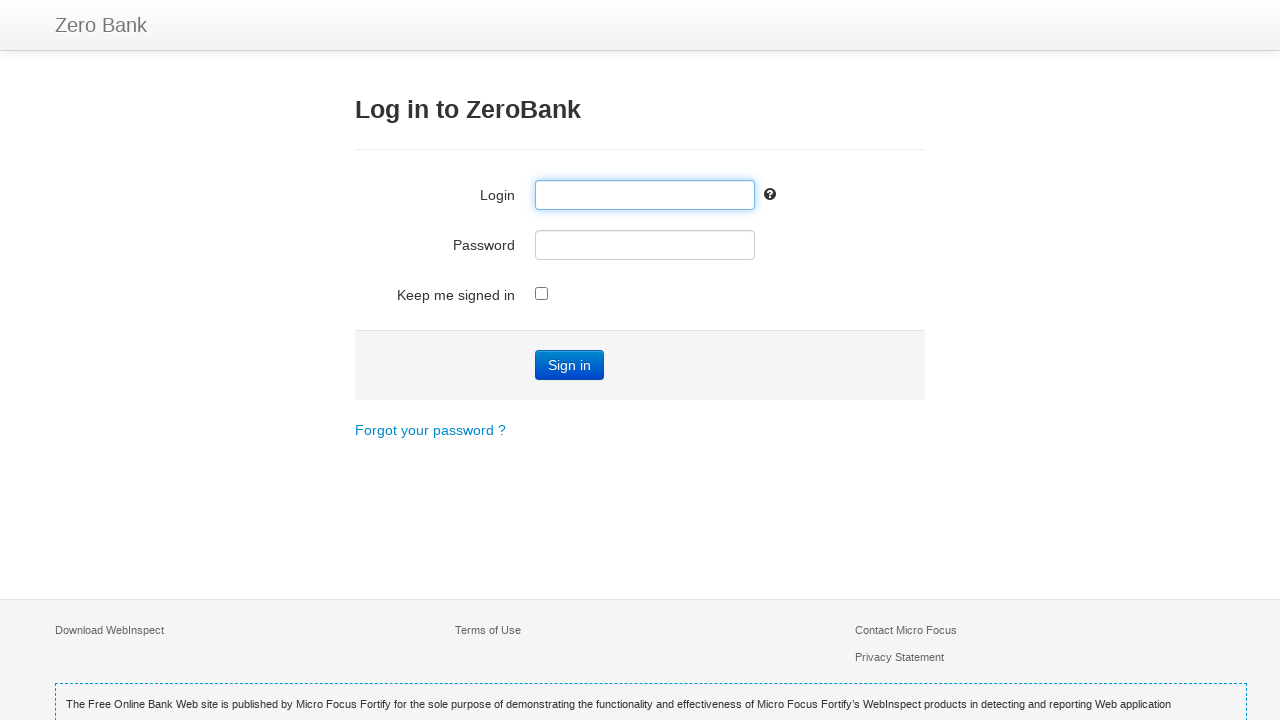

Navigated to Zero Bank login page
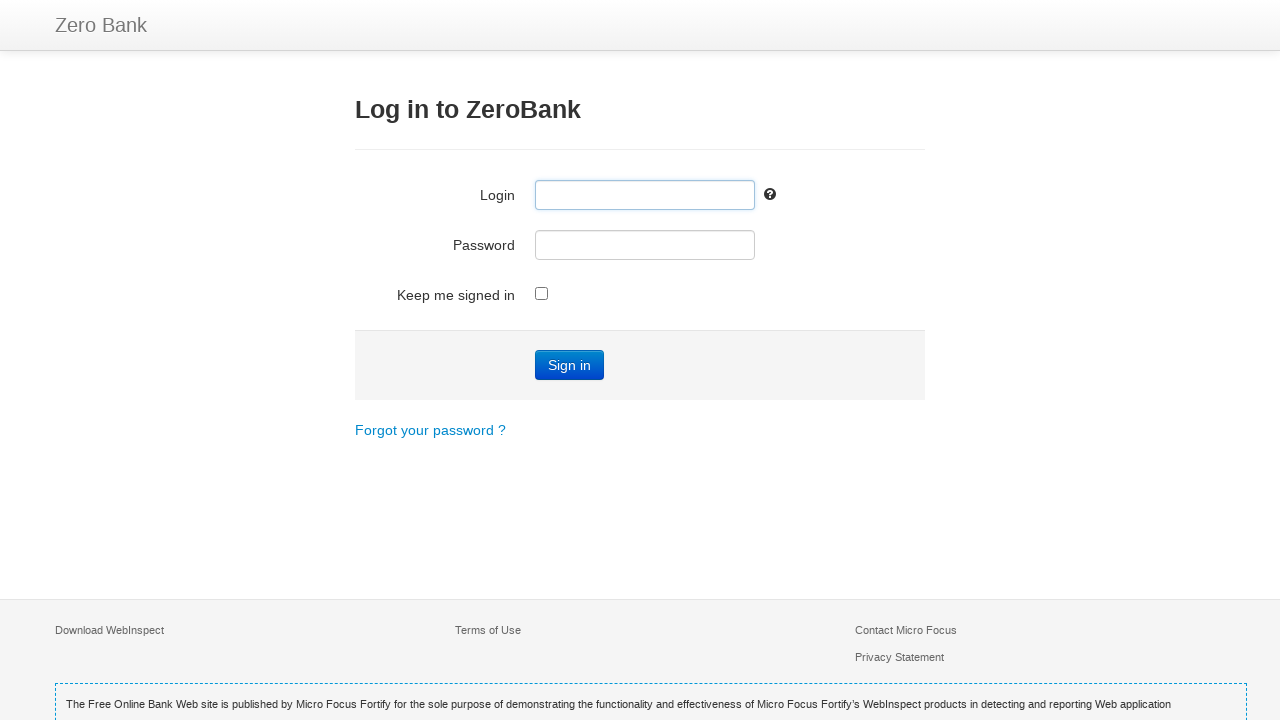

Header element loaded and is visible
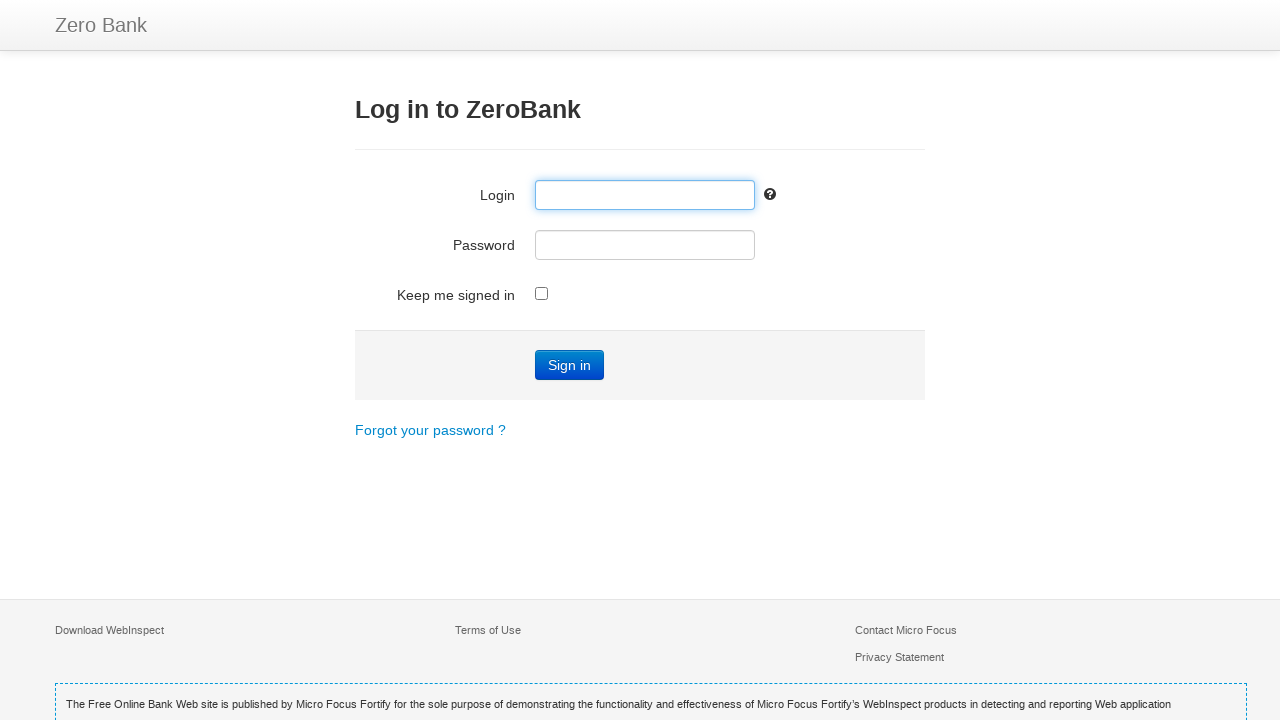

Verified header text displays 'Log in to ZeroBank'
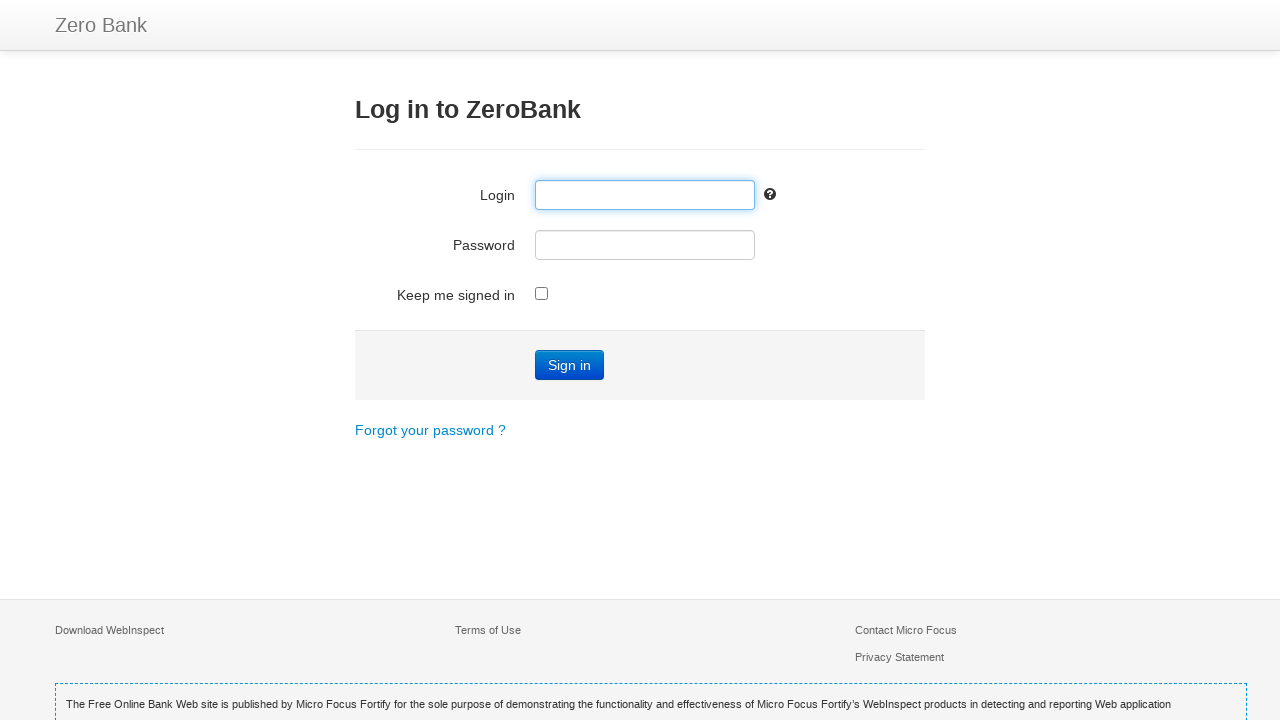

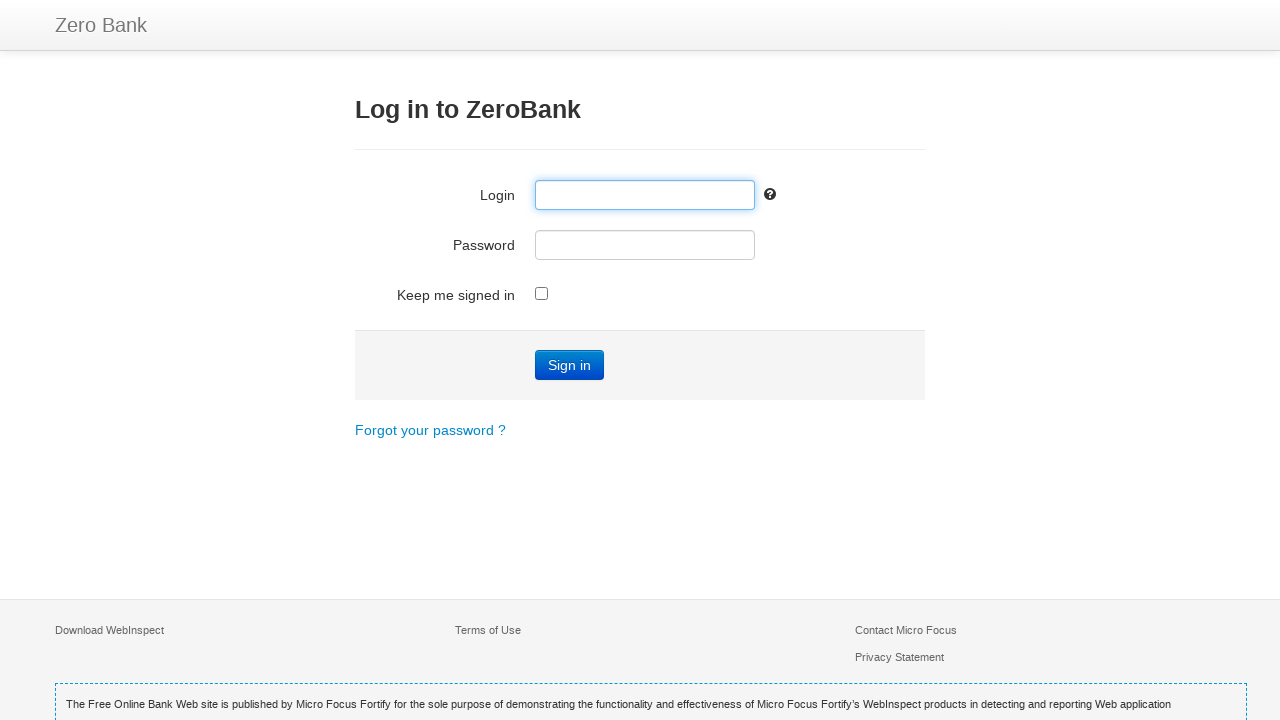